Tests that Clear completed button is hidden when no completed items exist

Starting URL: https://demo.playwright.dev/todomvc

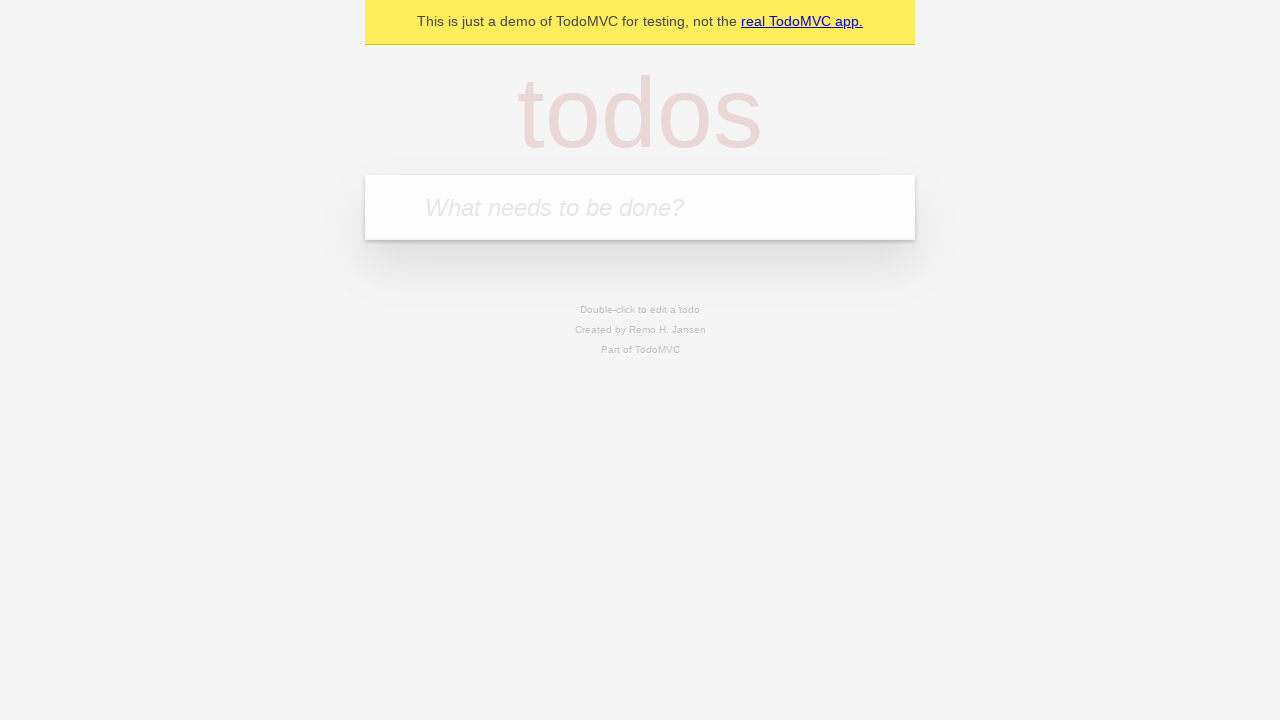

Navigated to TodoMVC demo application
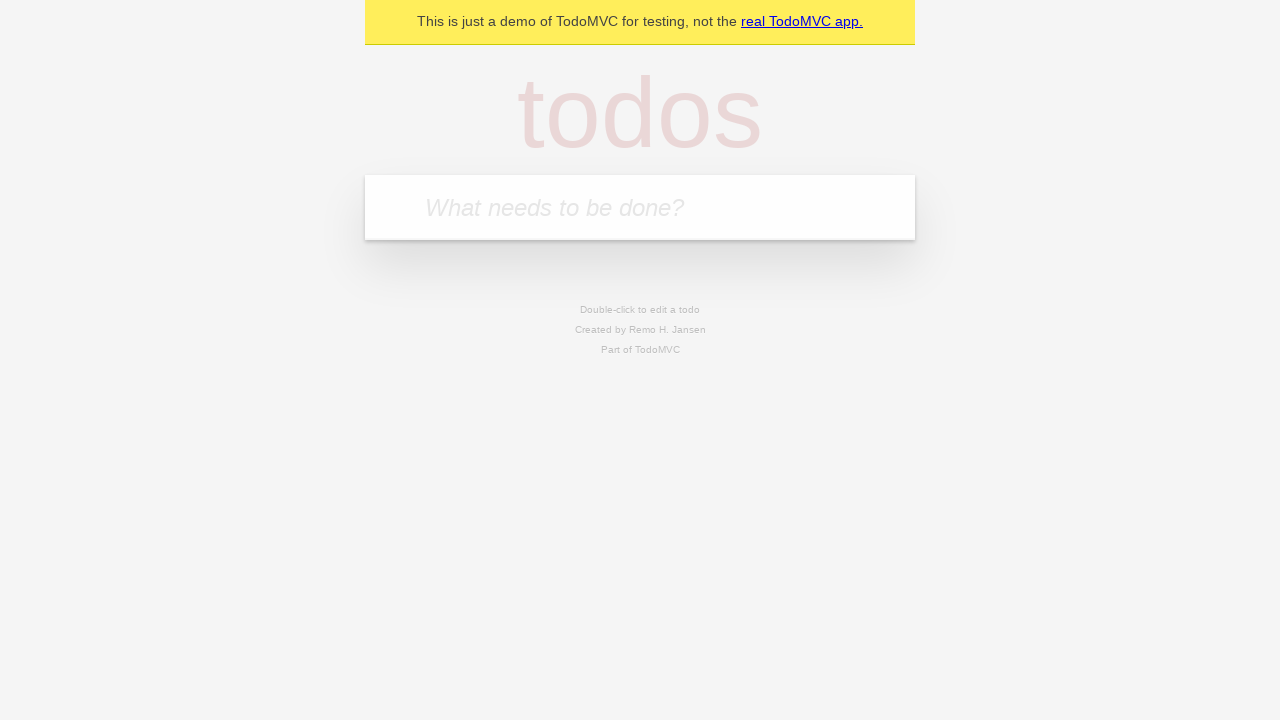

Filled first todo: 'buy some cheese' on internal:attr=[placeholder="What needs to be done?"i]
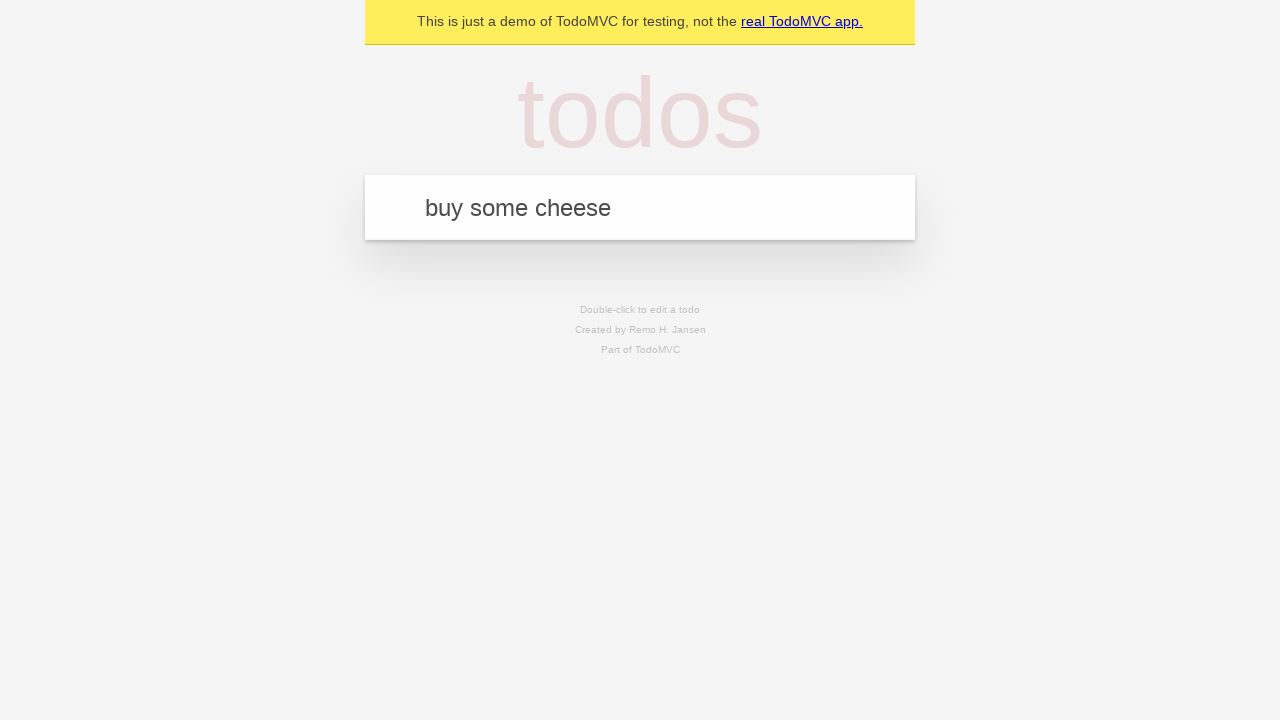

Pressed Enter to add first todo on internal:attr=[placeholder="What needs to be done?"i]
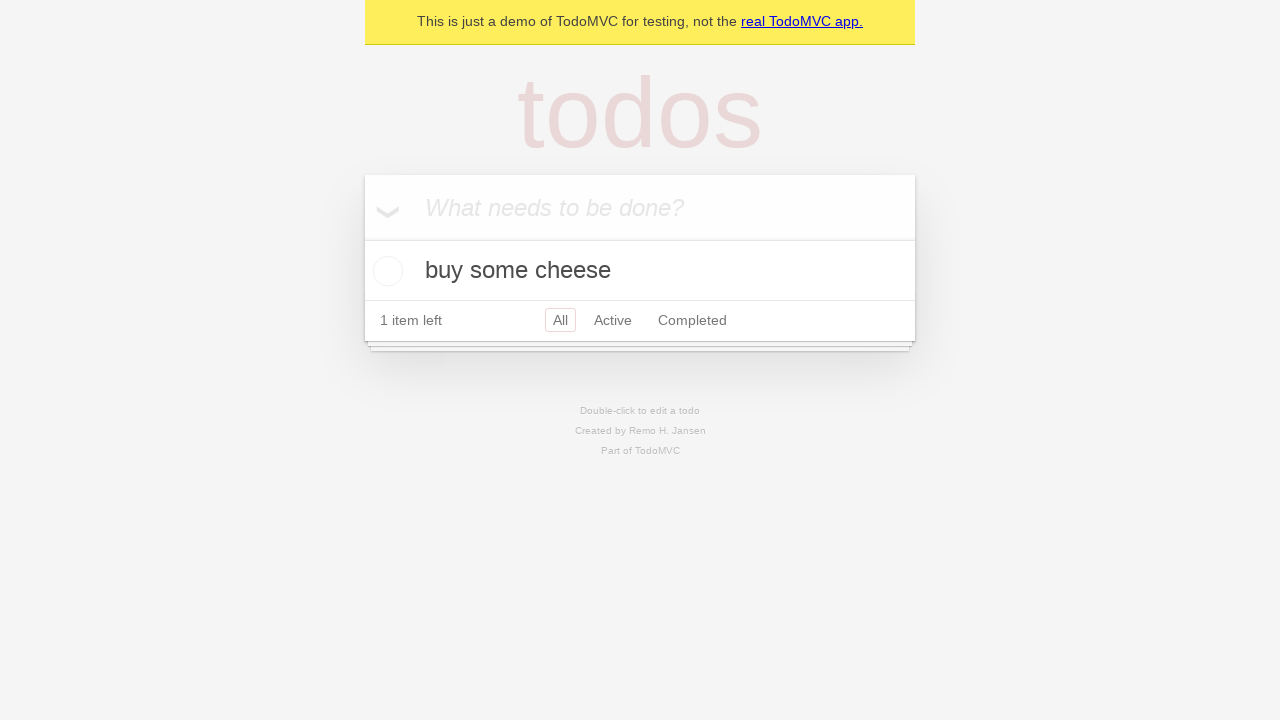

Filled second todo: 'feed the cat' on internal:attr=[placeholder="What needs to be done?"i]
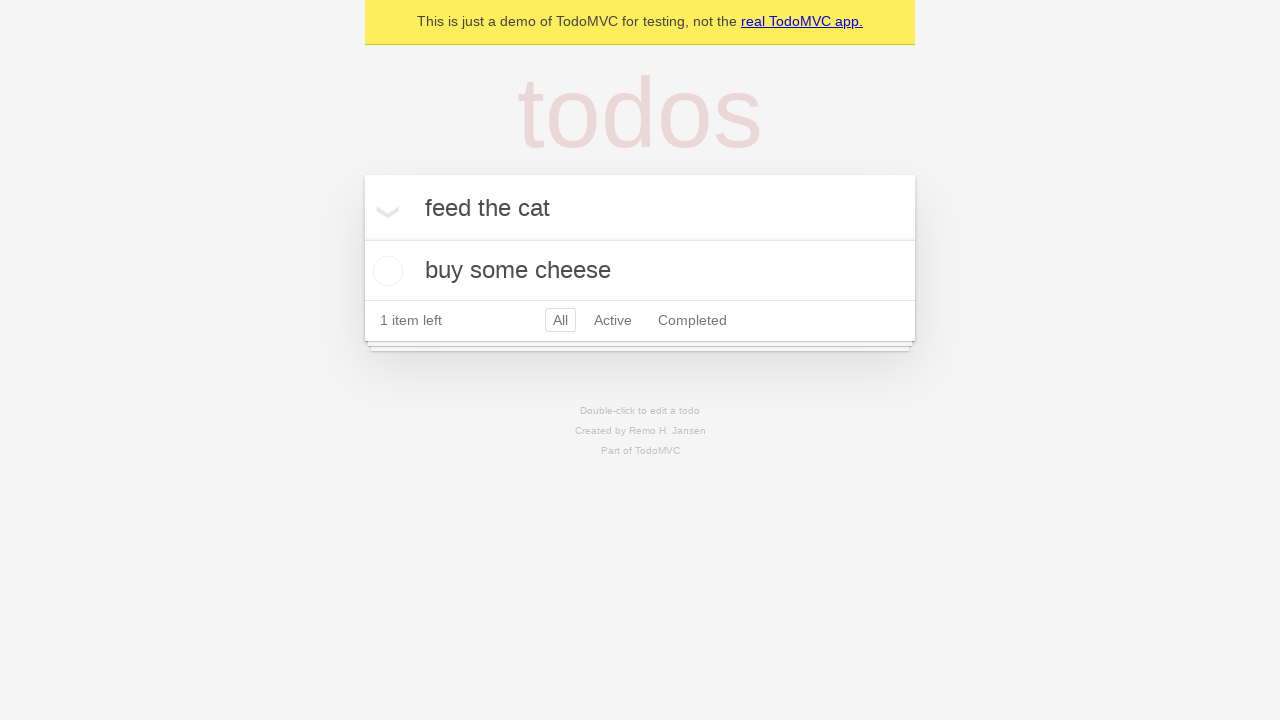

Pressed Enter to add second todo on internal:attr=[placeholder="What needs to be done?"i]
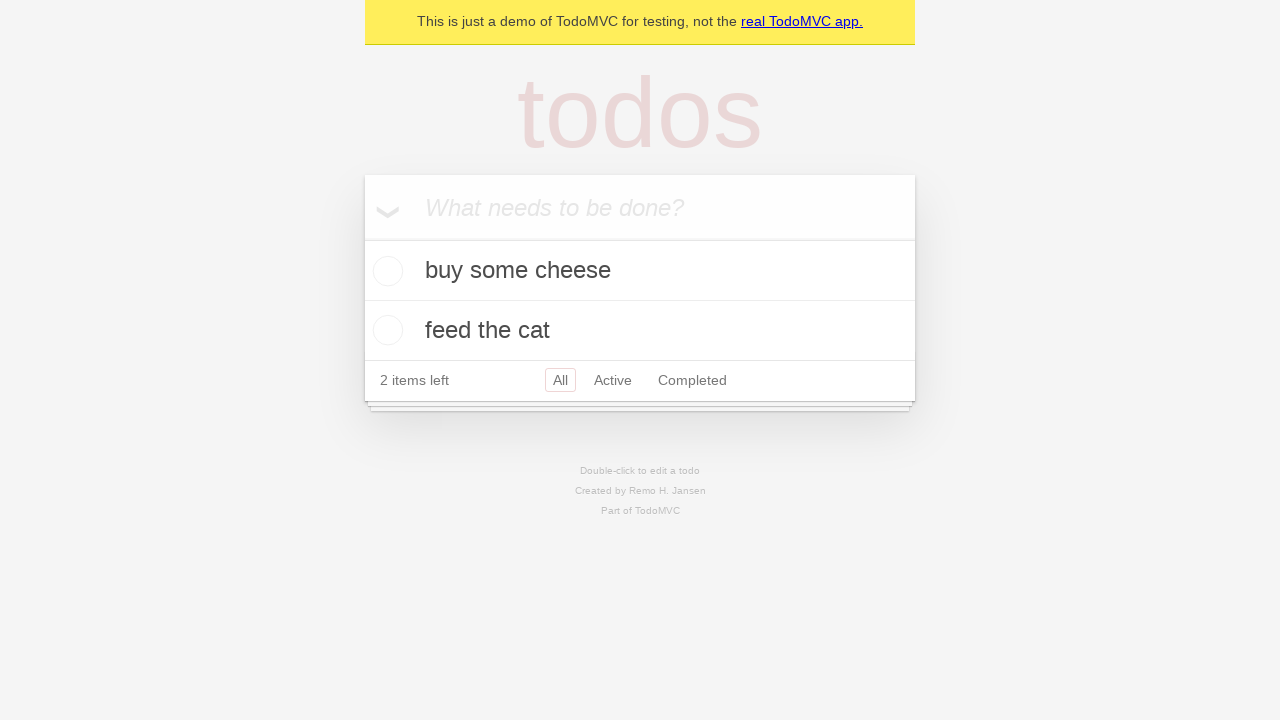

Filled third todo: 'book a doctors appointment' on internal:attr=[placeholder="What needs to be done?"i]
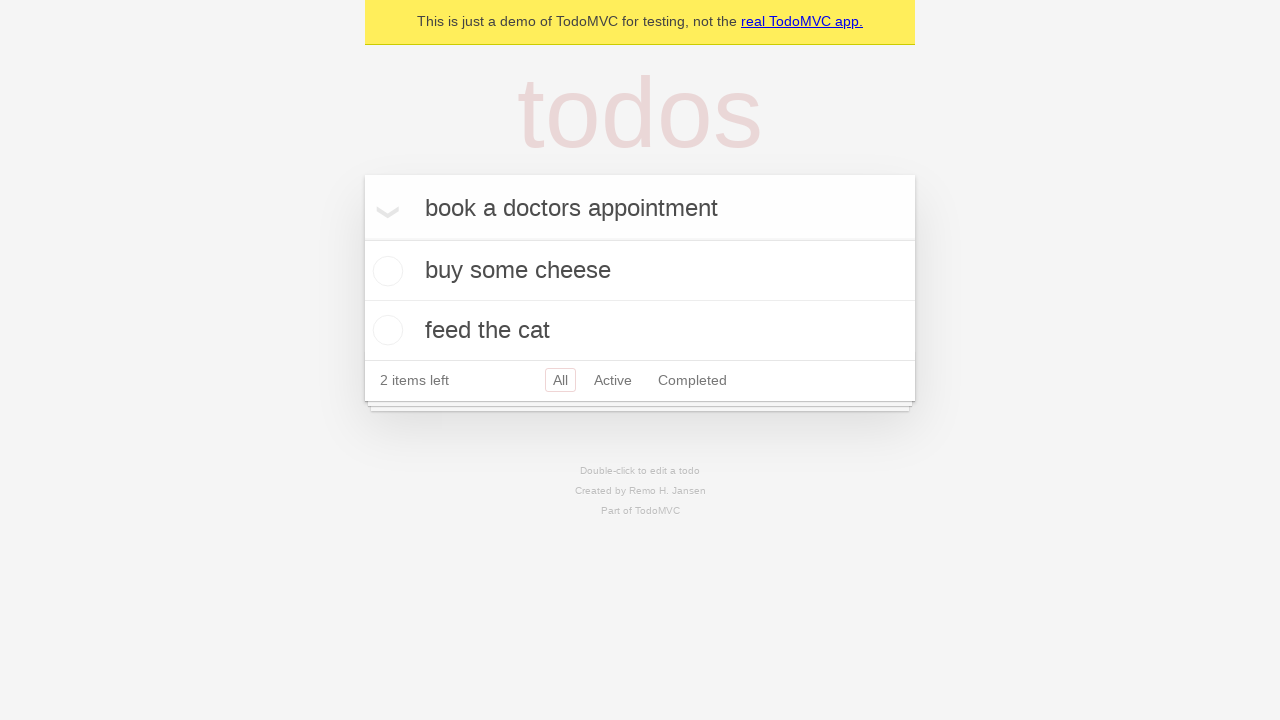

Pressed Enter to add third todo on internal:attr=[placeholder="What needs to be done?"i]
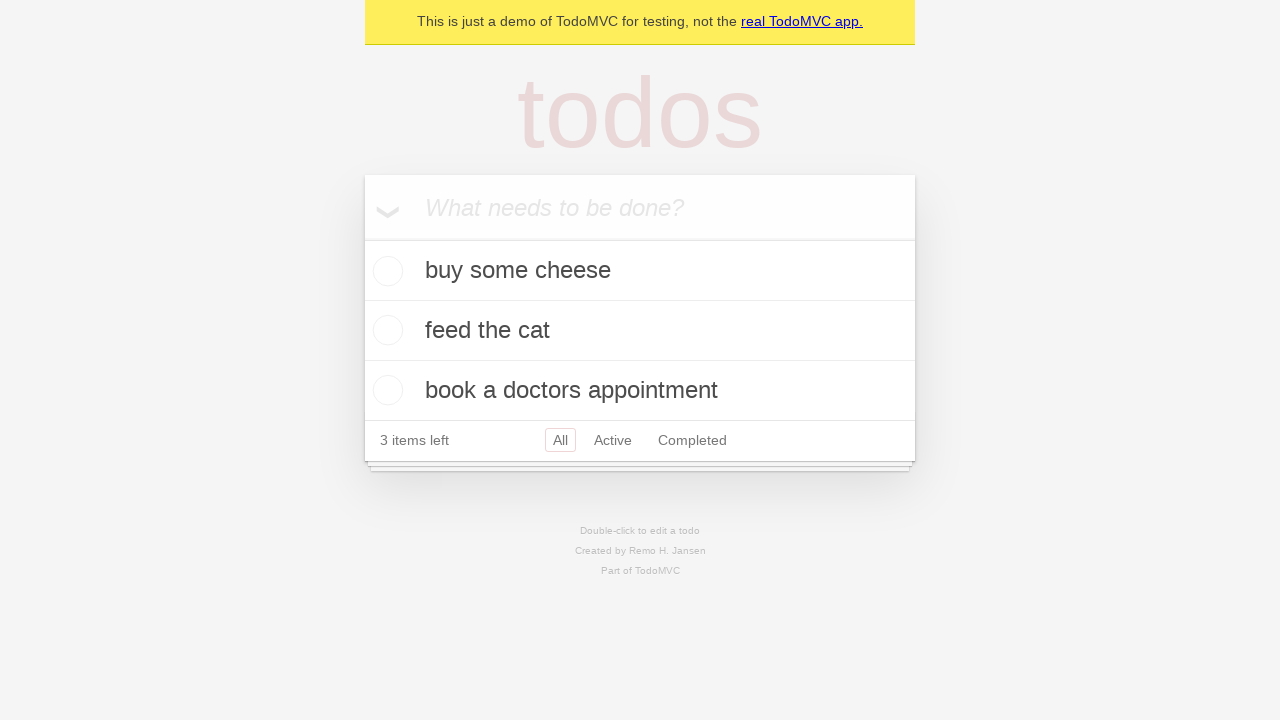

Checked the first todo item as completed at (385, 271) on .todo-list li .toggle >> nth=0
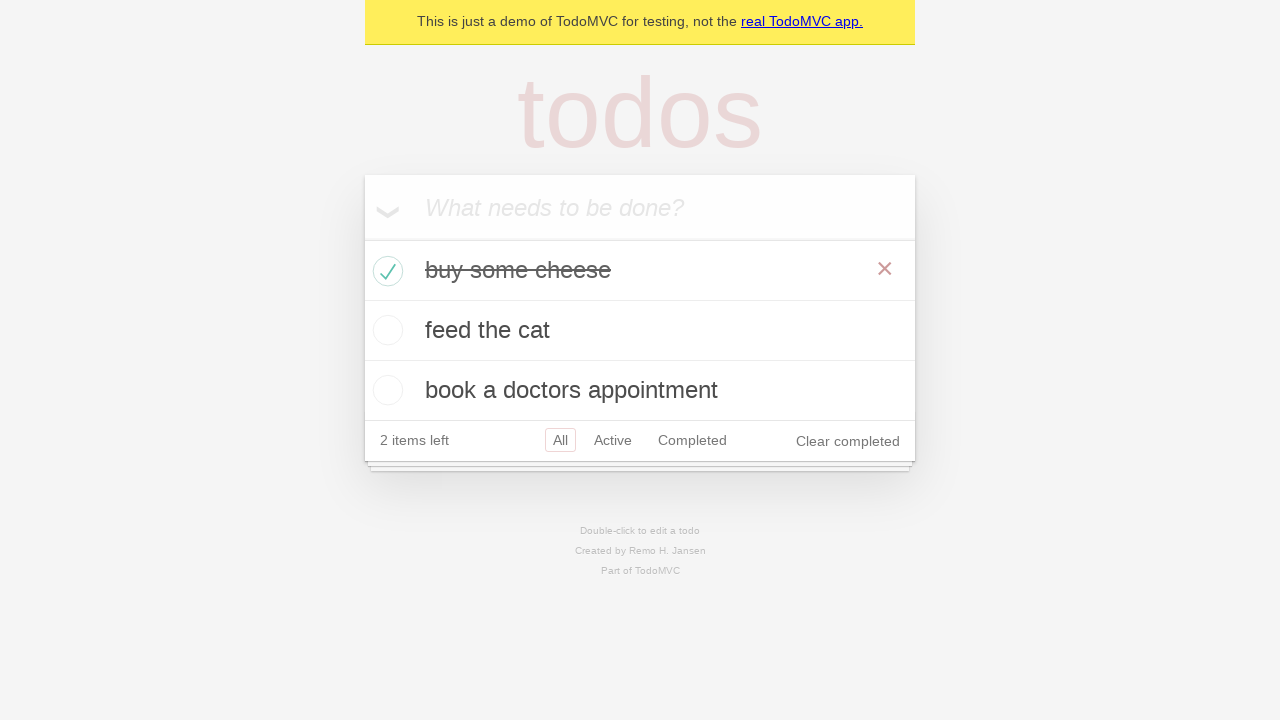

Clicked 'Clear completed' button to remove completed item at (848, 441) on .clear-completed
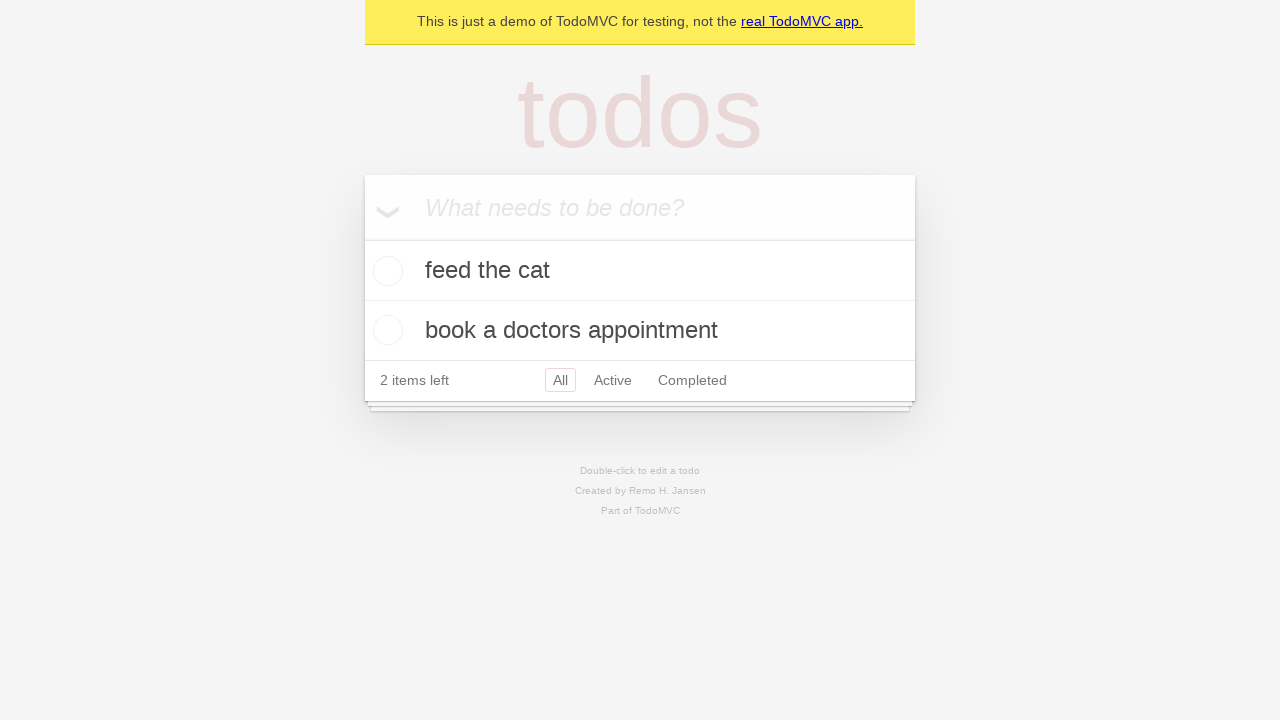

Verified 'Clear completed' button is hidden when no items are completed
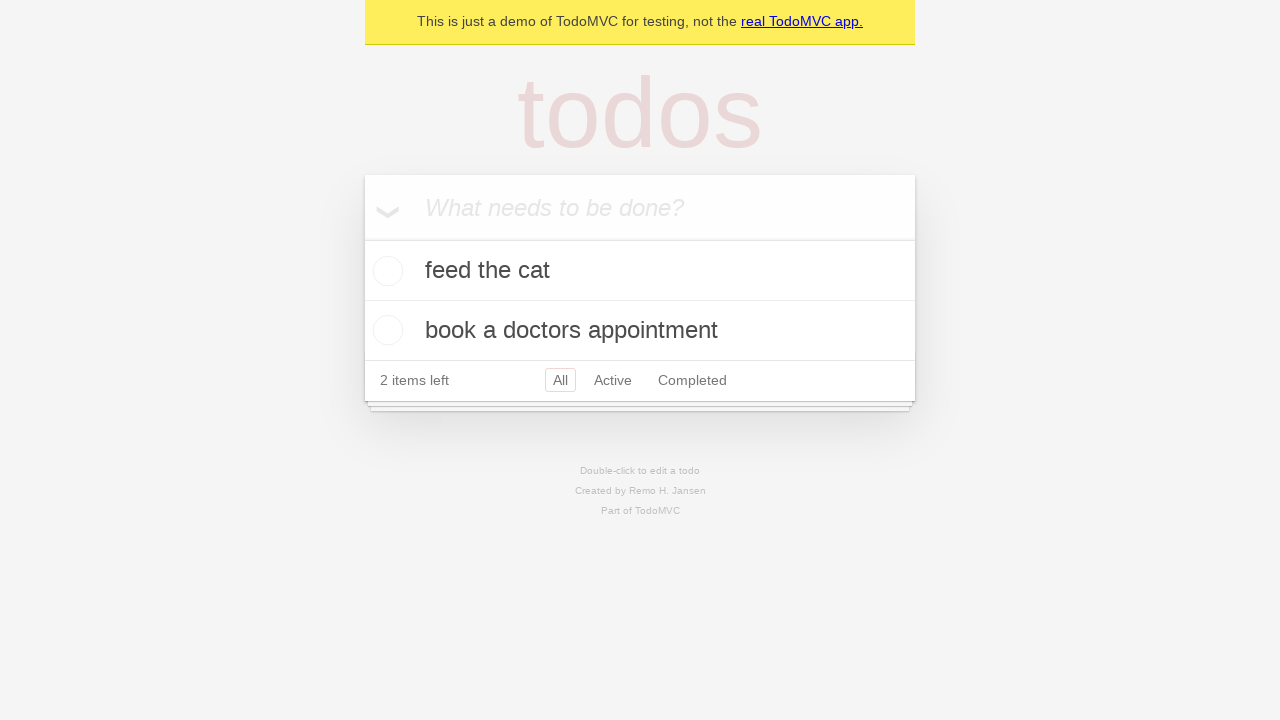

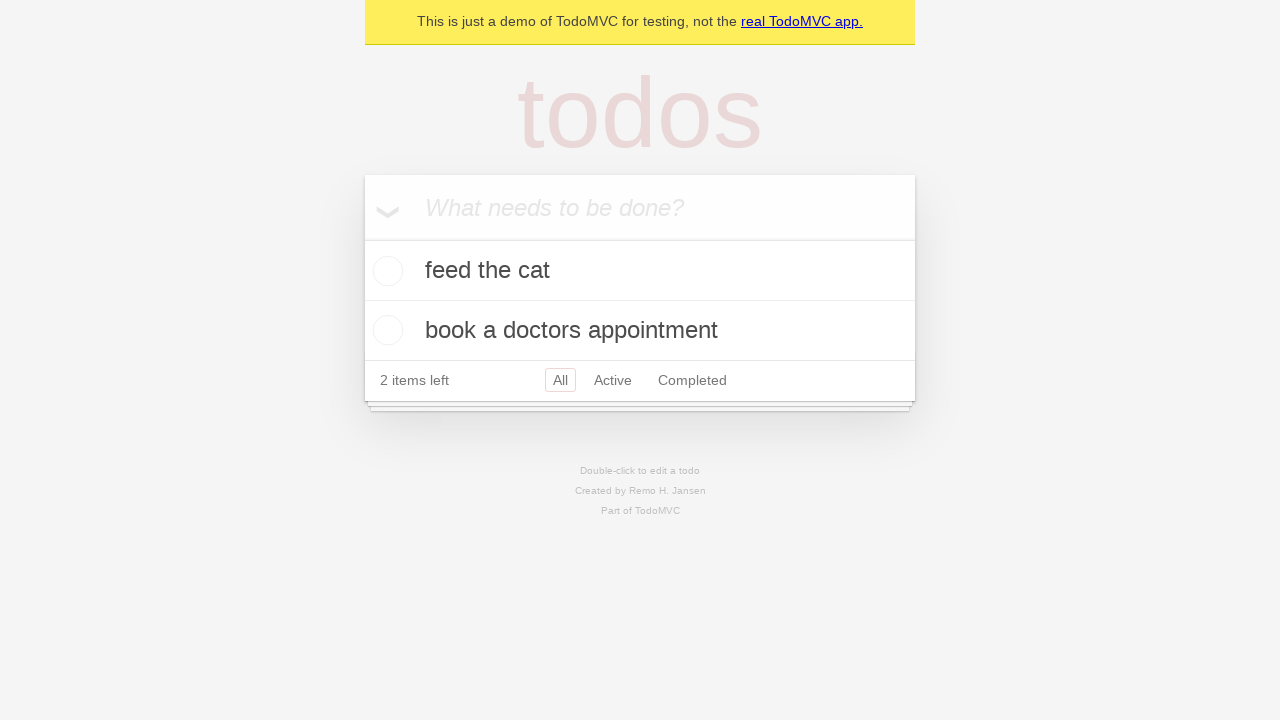